Tests handling of JavaScript confirm dialogs by clicking a button that triggers a JS confirm and dismissing it

Starting URL: https://the-internet.herokuapp.com/javascript_alerts

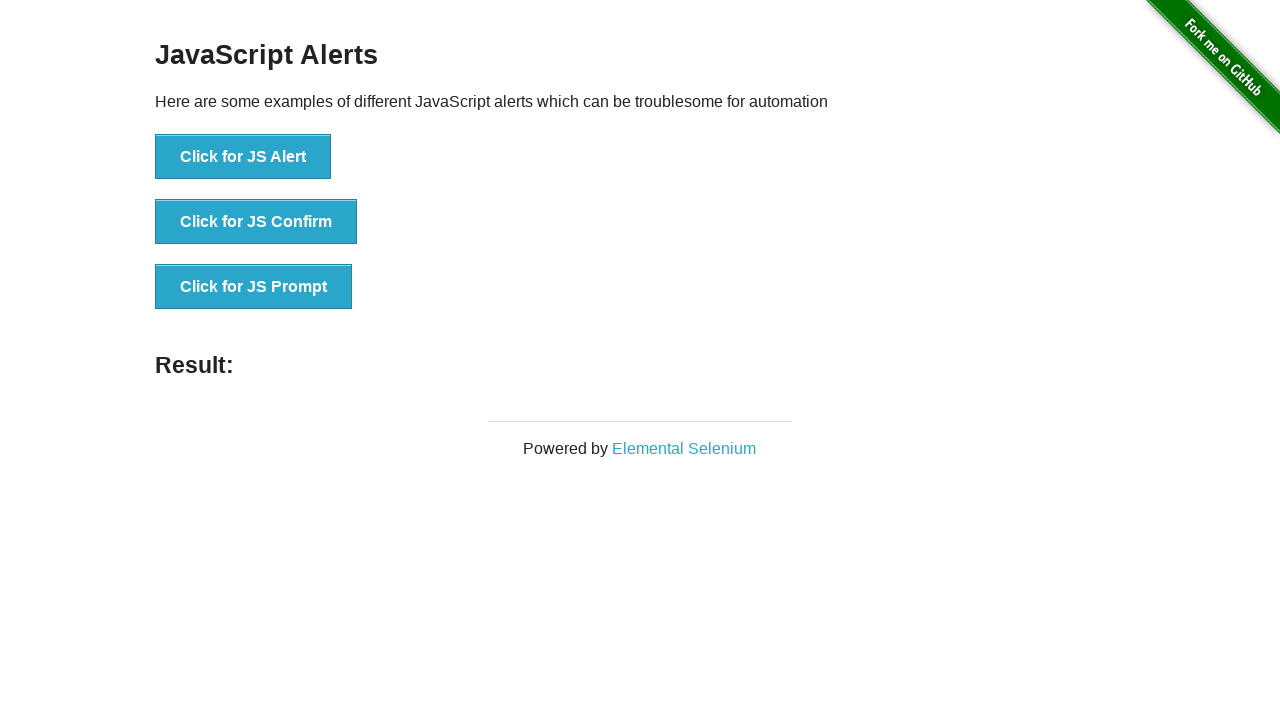

Set up dialog handler to dismiss confirm dialogs
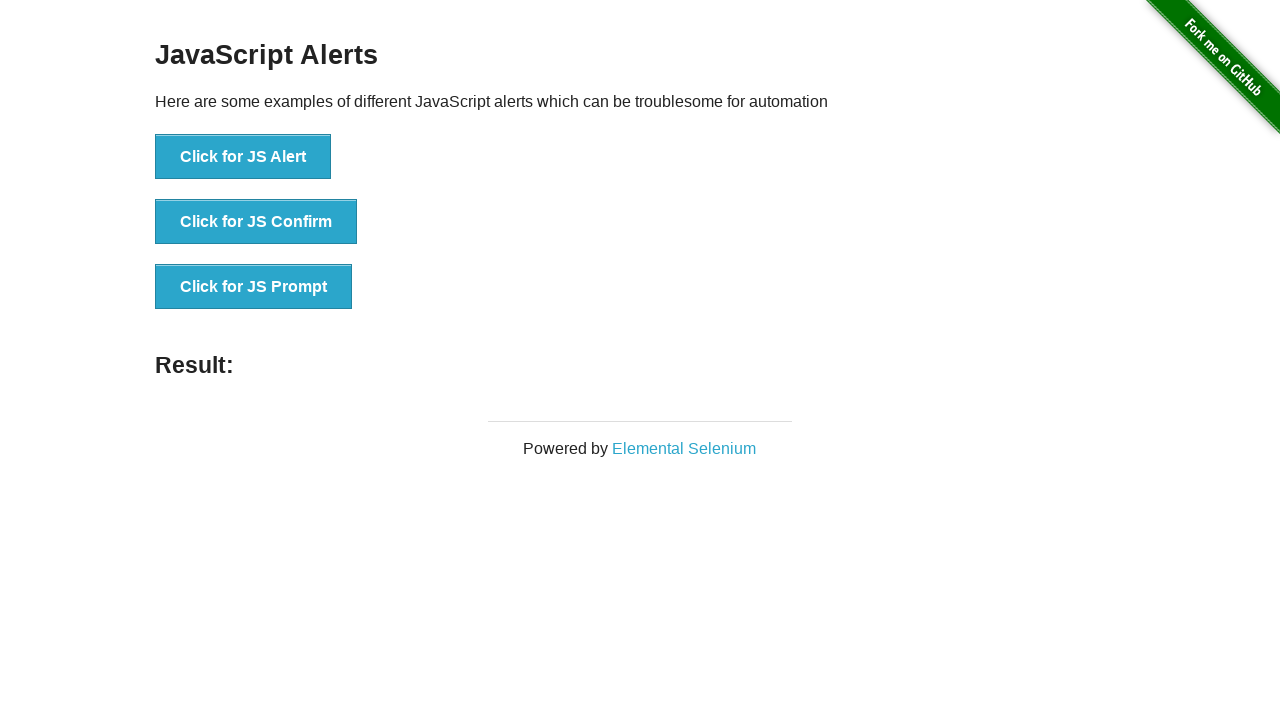

Clicked the JS Confirm button at (256, 222) on [onclick="jsConfirm()"]
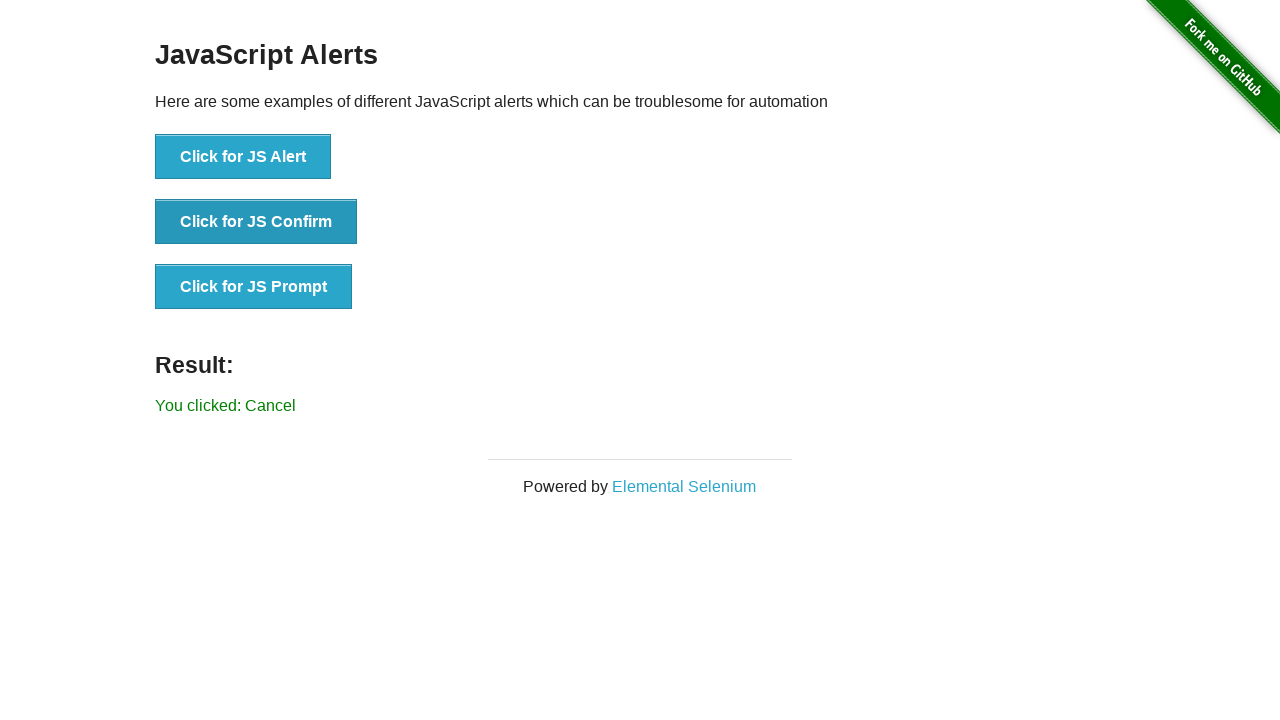

Result text updated after dismissing confirm dialog
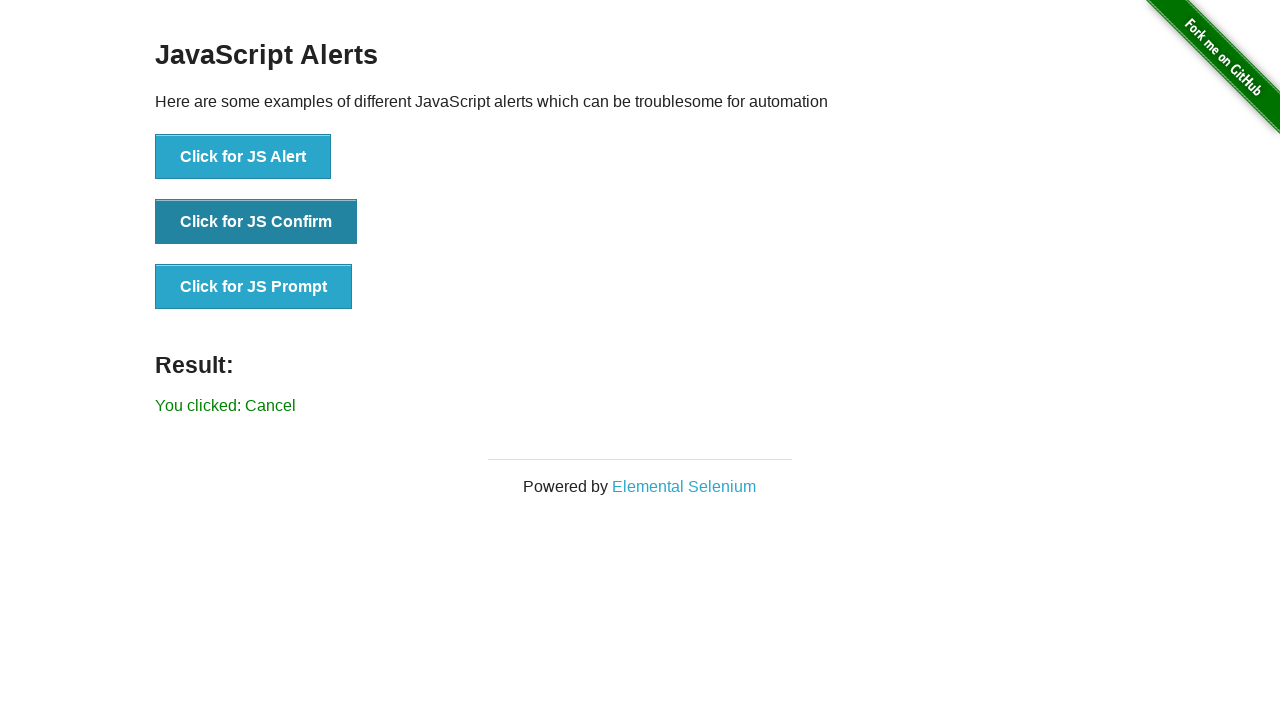

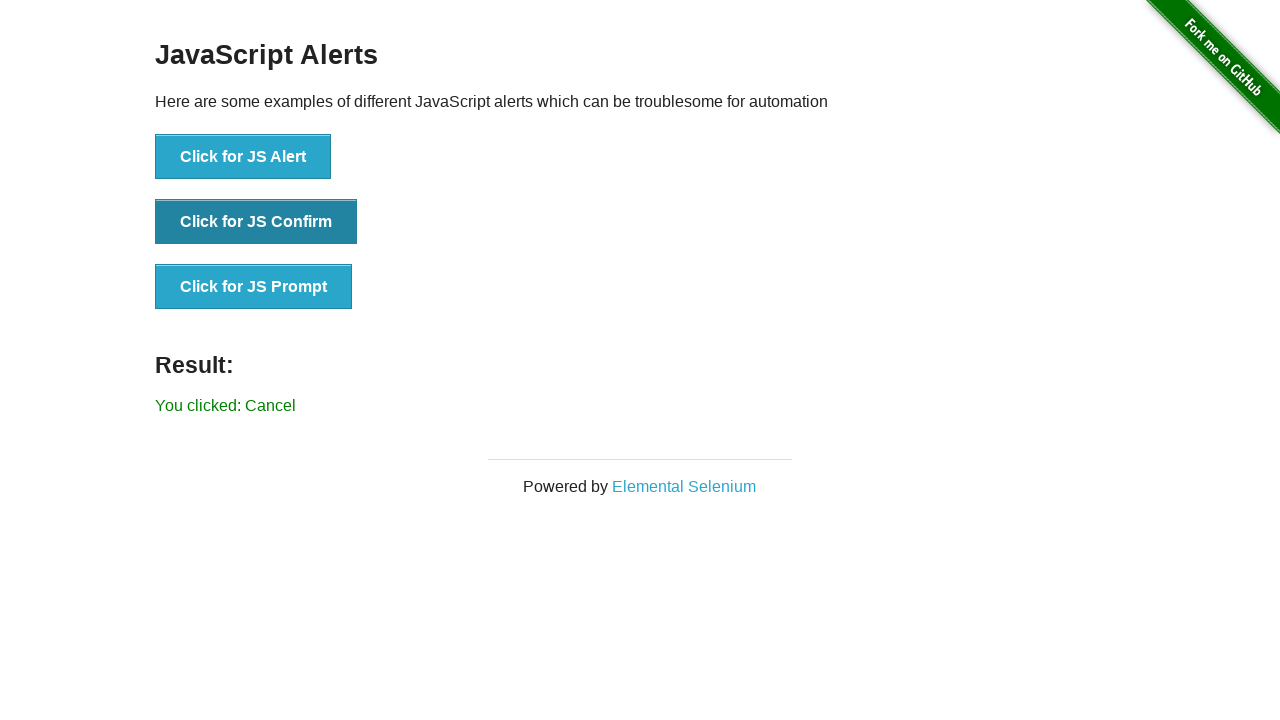